Tests typing functionality by filling an email input field with a fake email address on the Cypress example actions page

Starting URL: https://example.cypress.io/commands/actions

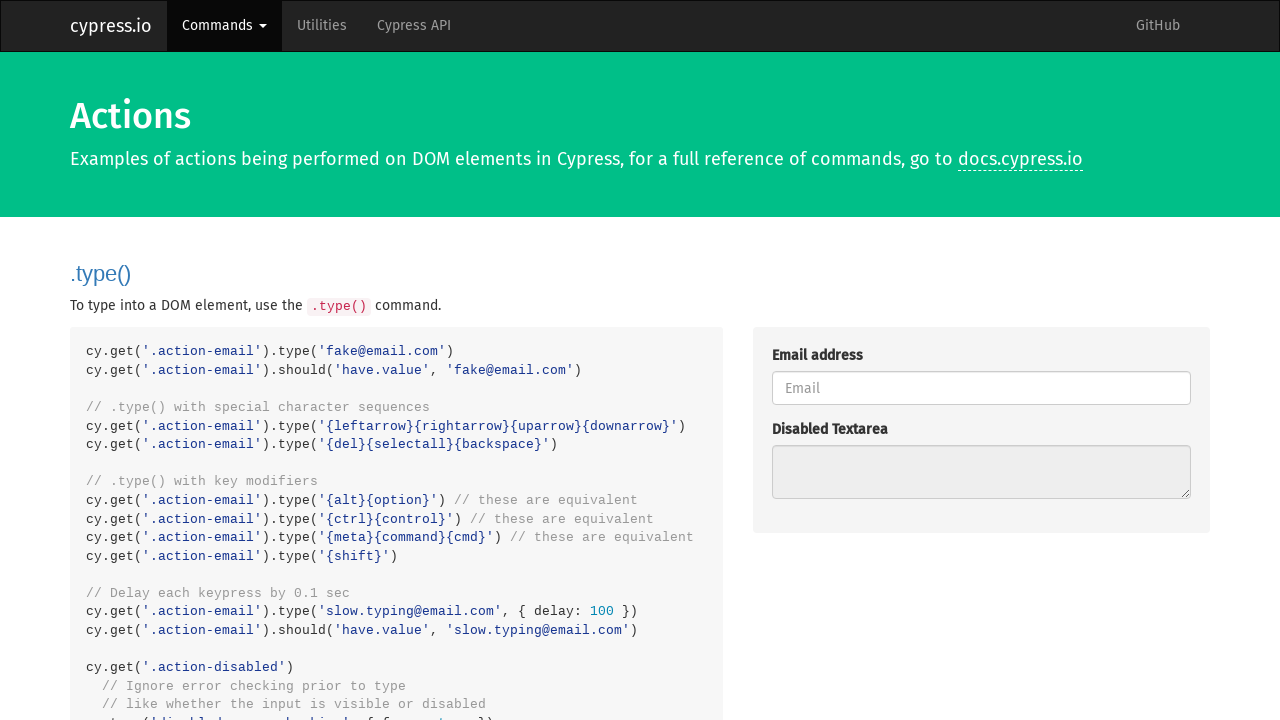

Navigated to Cypress example actions page
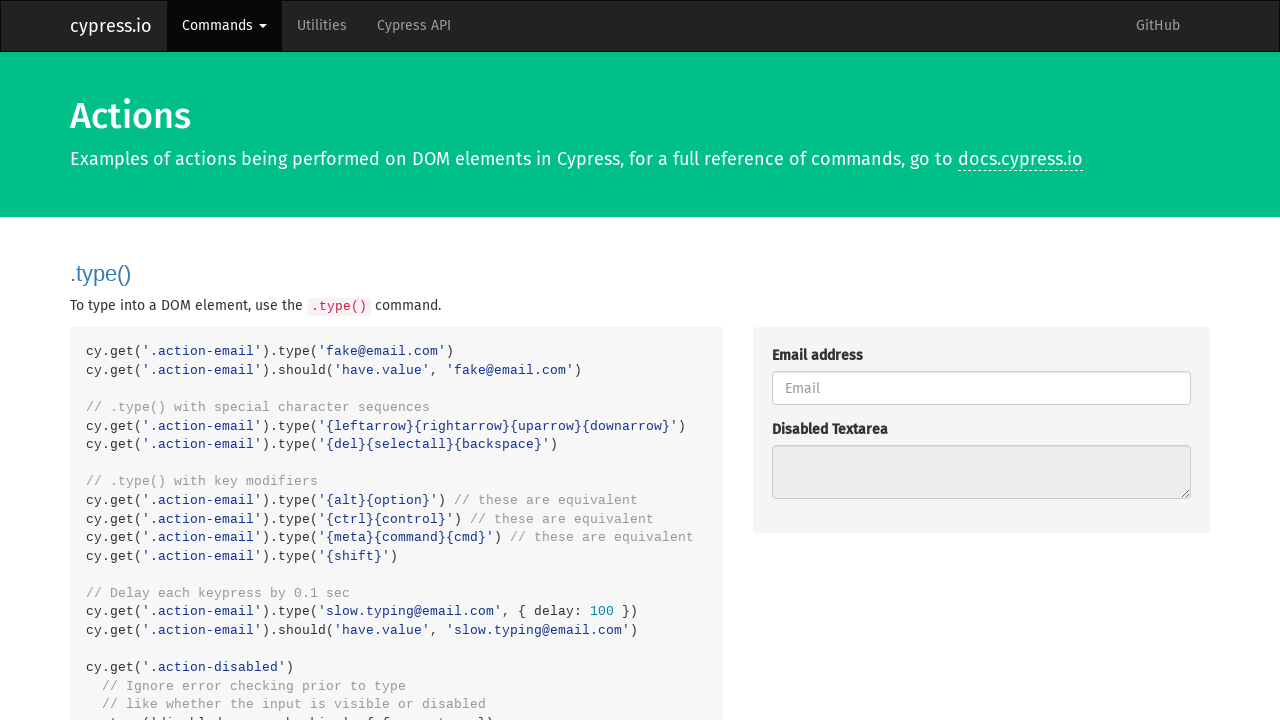

Typed 'fake@email.com' into the email input field on .action-email
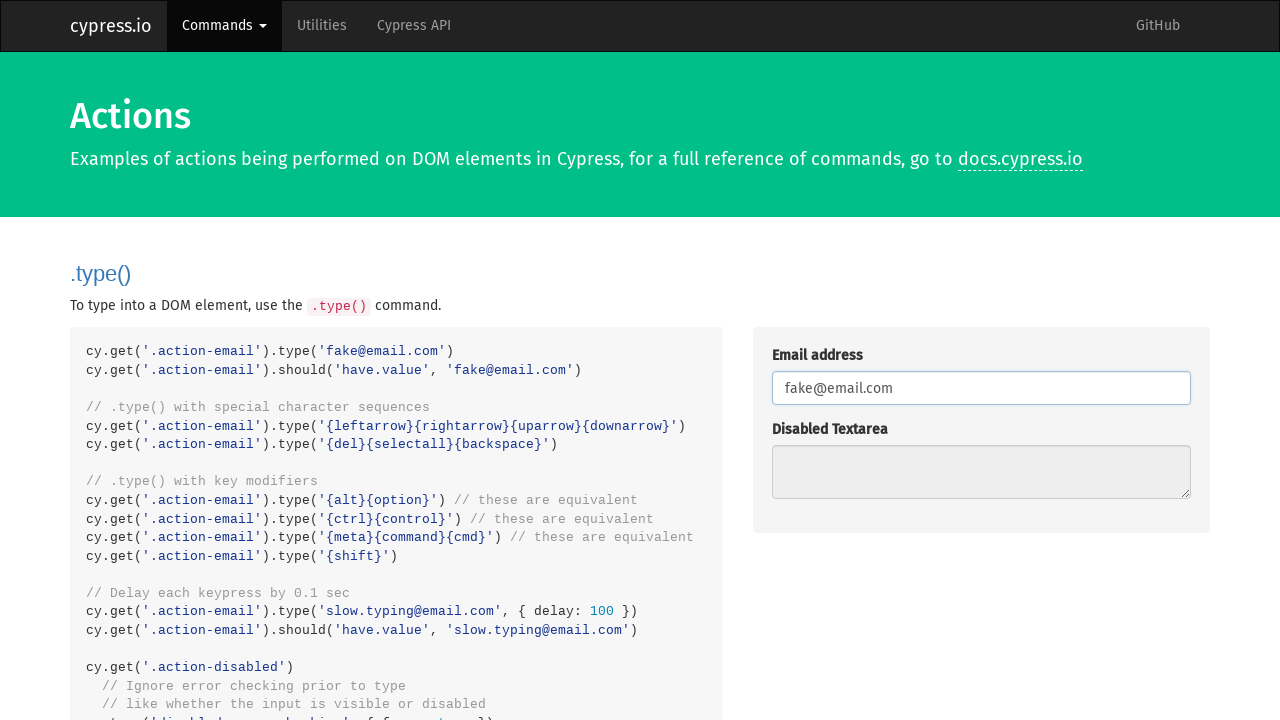

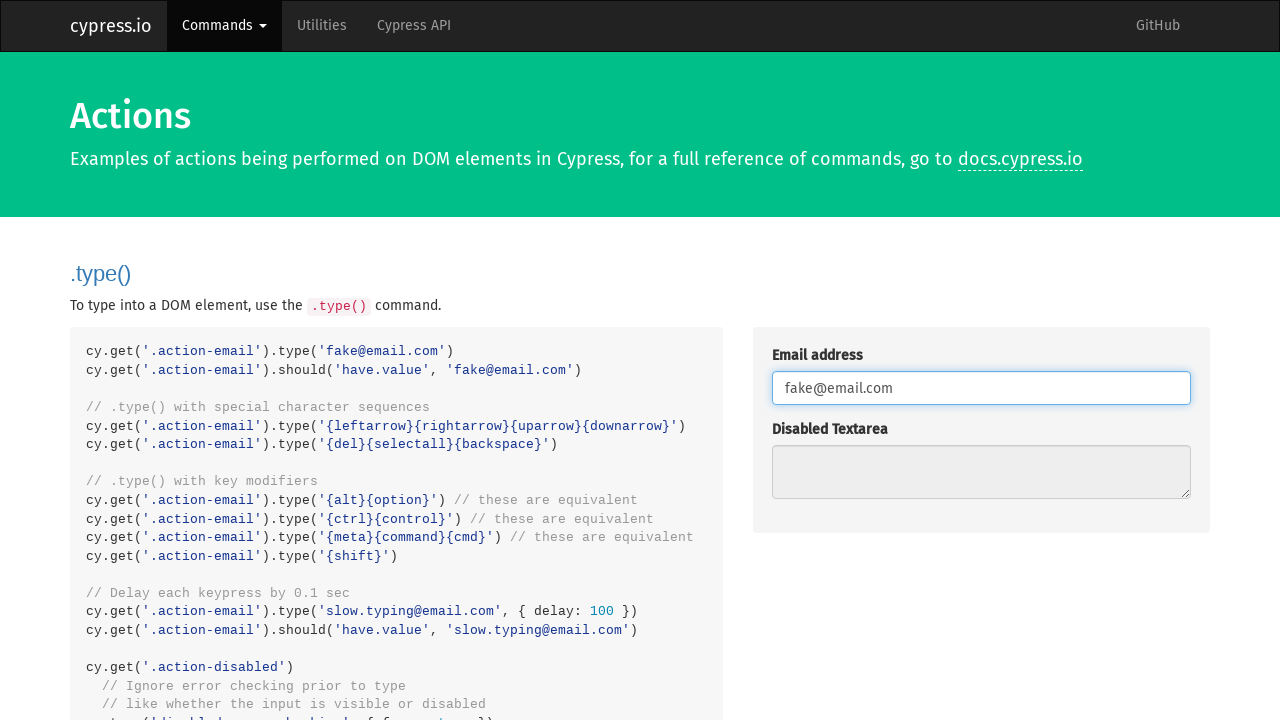